Tests JavaScript confirm dialog by clicking the confirm button, dismissing it, and verifying the cancel response message

Starting URL: https://popageorgianvictor.github.io/PUBLISHED-WEBPAGES/alert_confirm_prompt

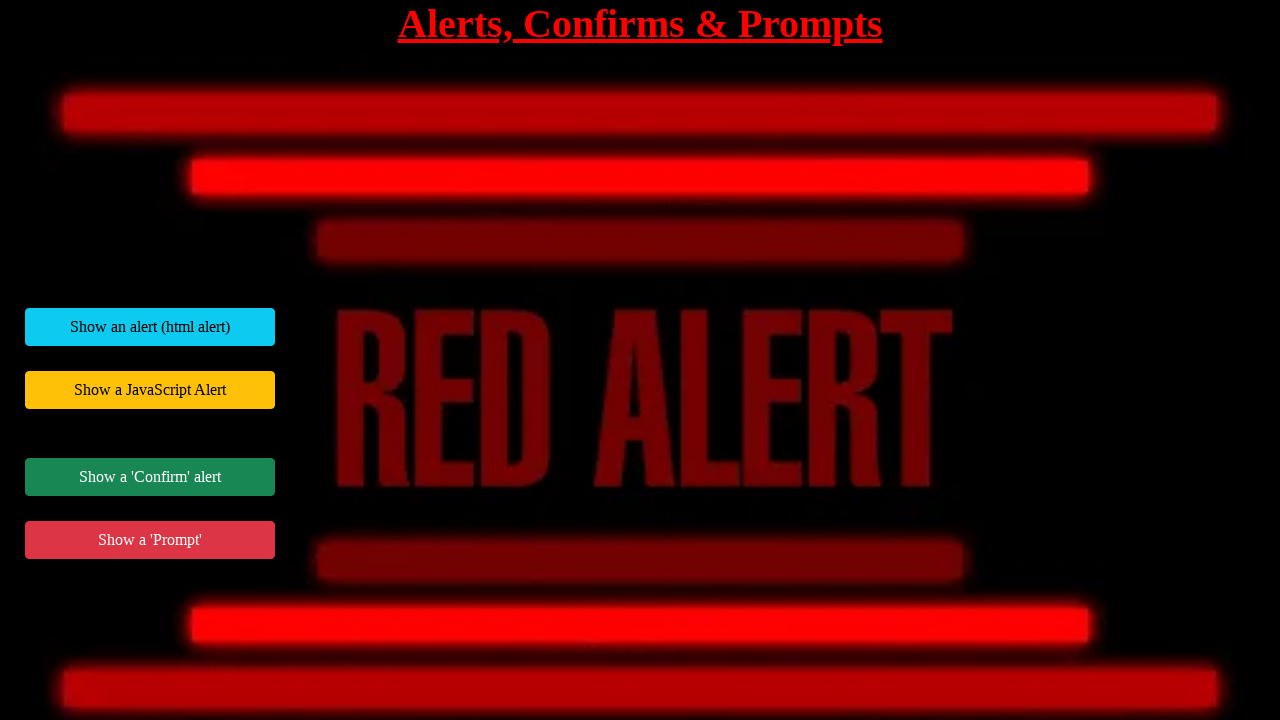

Set up dialog handler to dismiss confirm dialogs
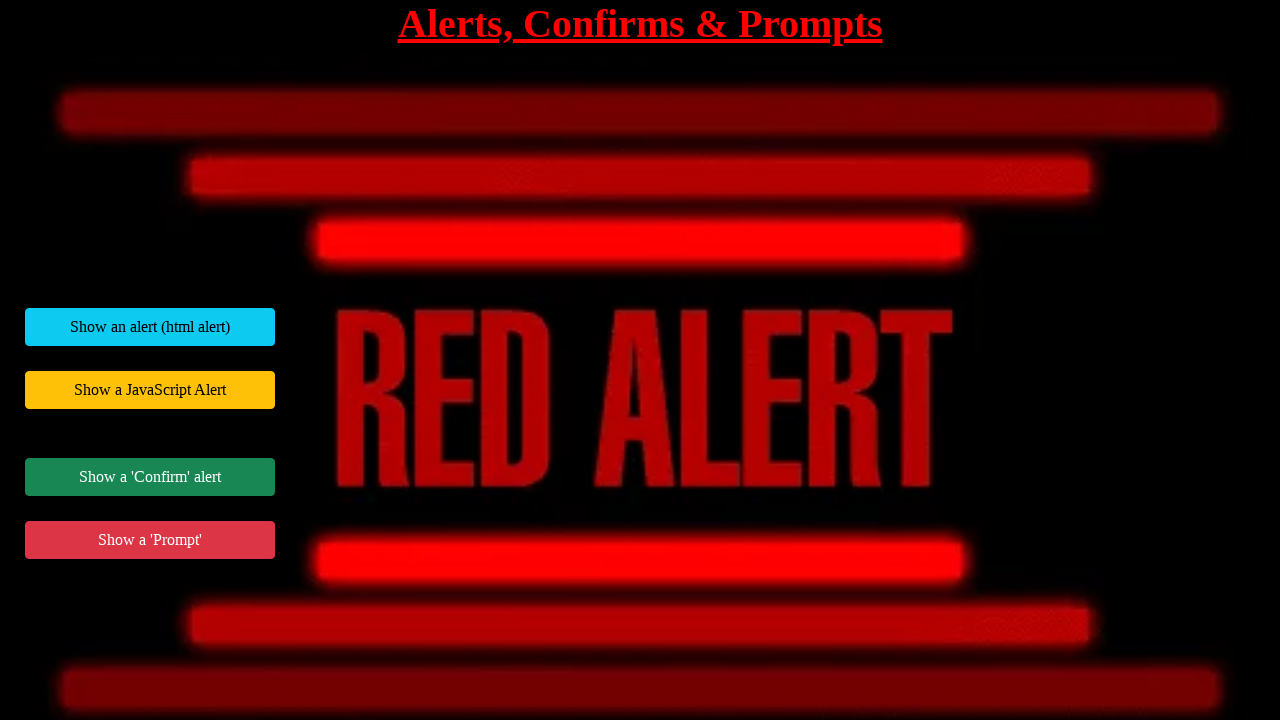

Clicked JS confirm button at (150, 477) on #jsConfirmExample button
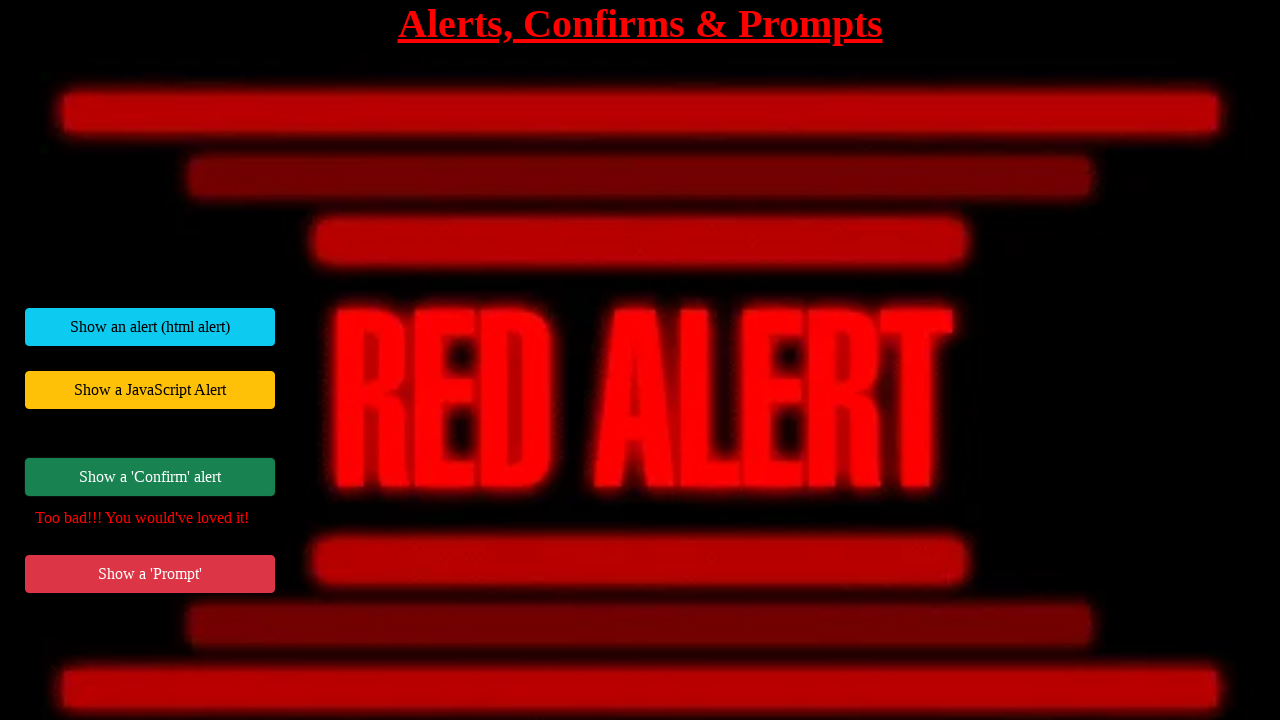

Response message element loaded
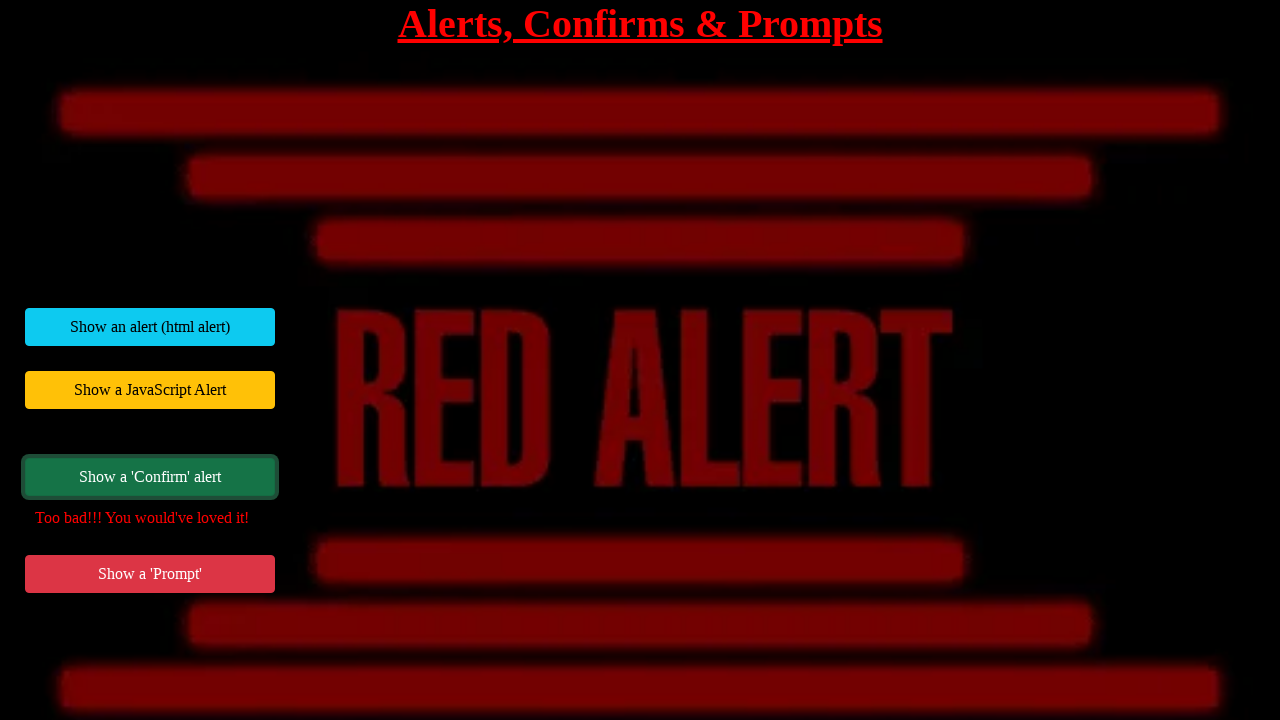

Retrieved response message text content
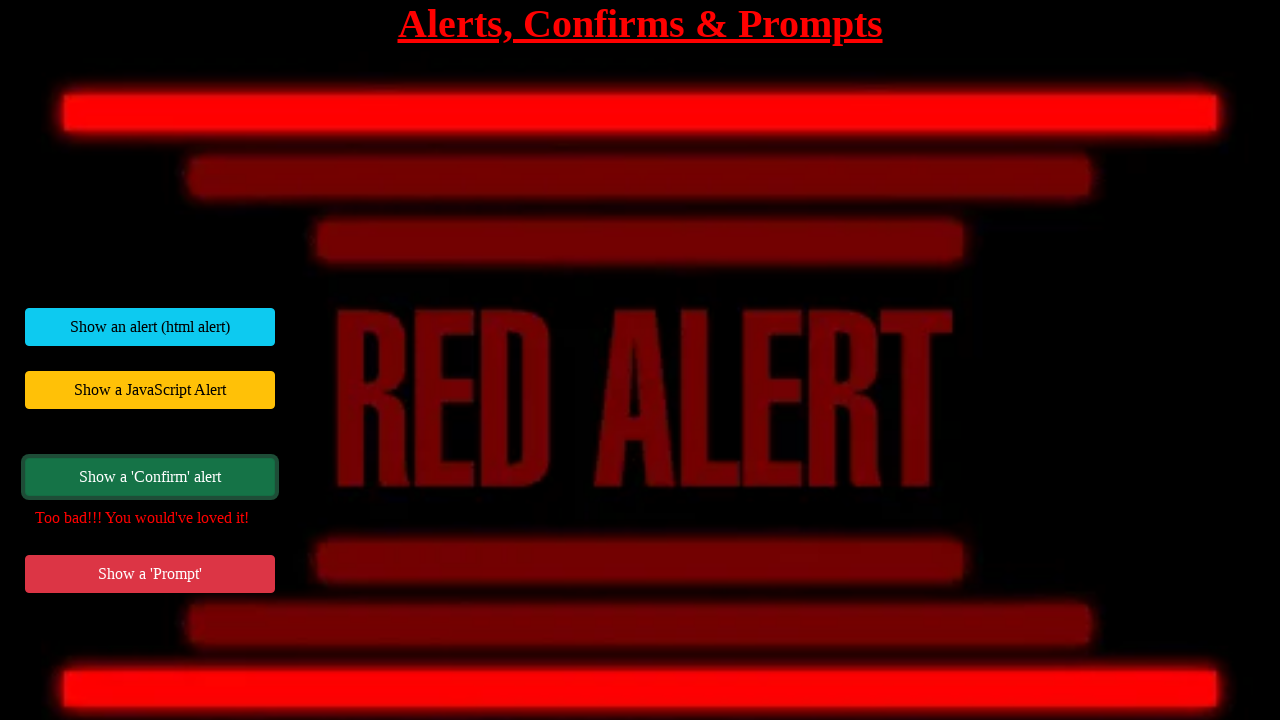

Verified response message matches expected 'Too bad!!! You would've loved it!' after dismissing confirm
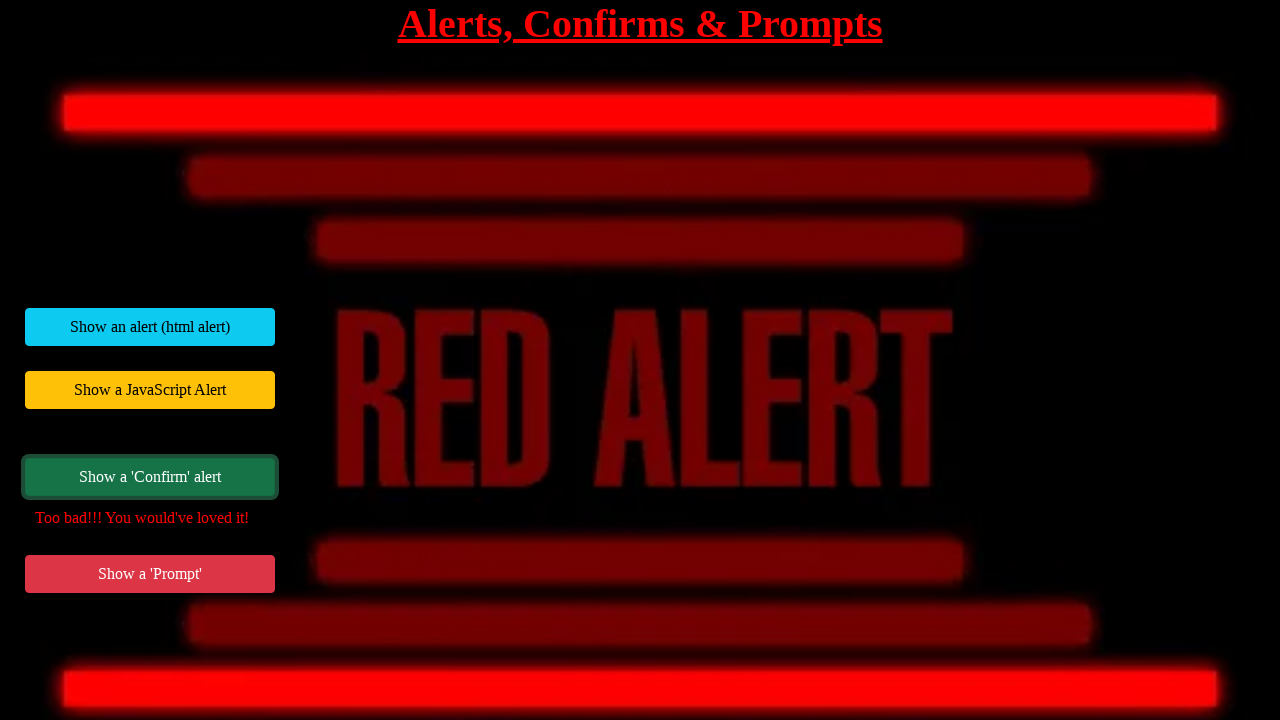

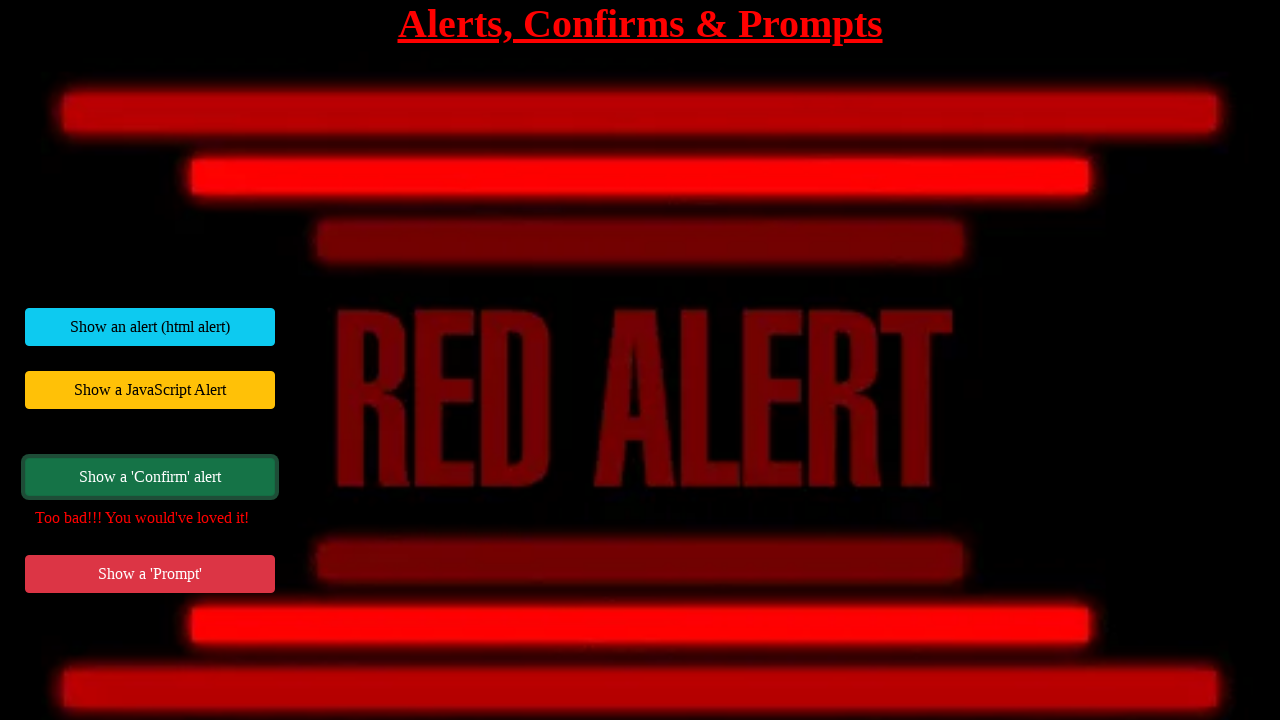